Tests the Practice Form on DemoQA by navigating to the Forms section, filling out all form fields (name, email, gender, mobile, subjects, state, city), and submitting the form.

Starting URL: https://demoqa.com/

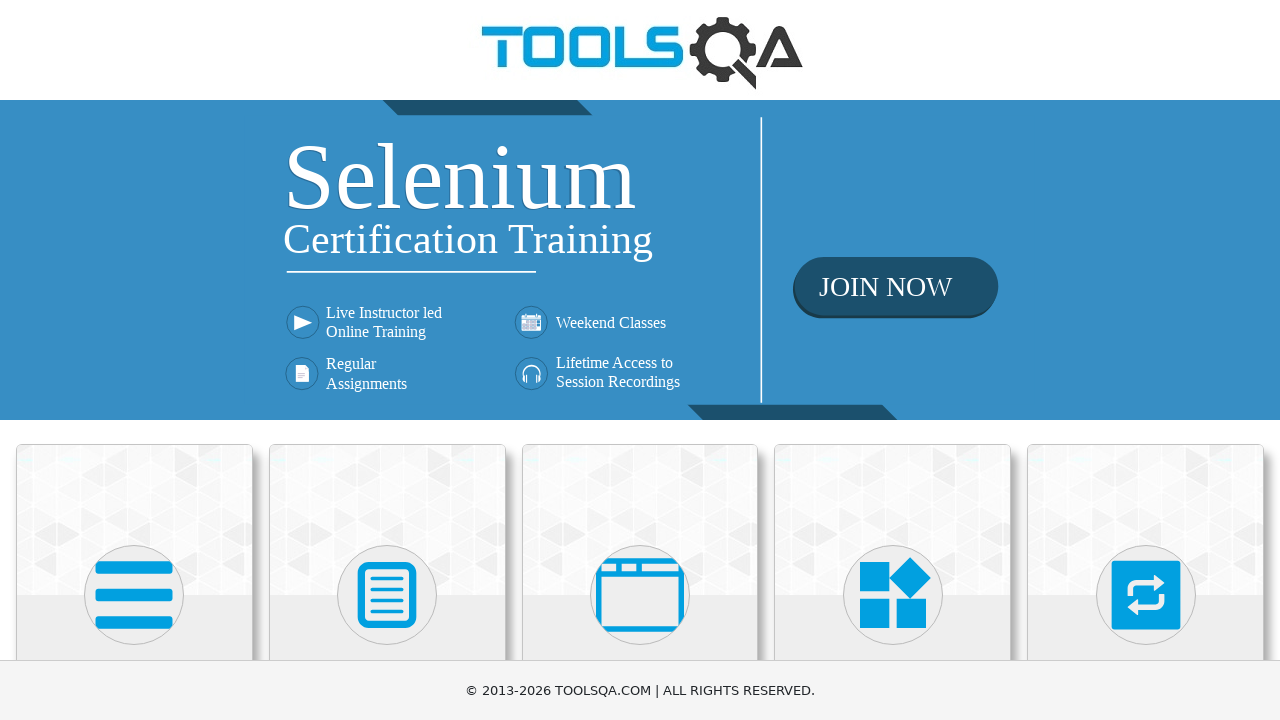

Clicked on Forms card in the main menu at (387, 360) on text=Forms
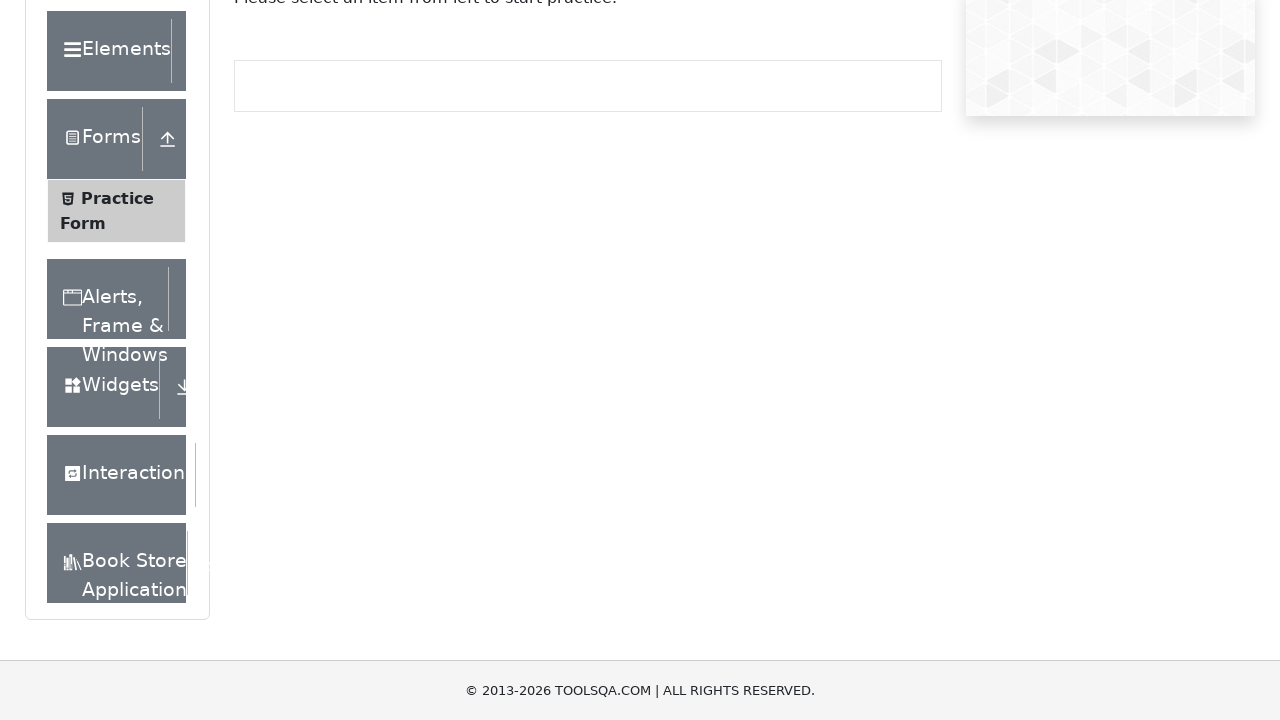

Clicked on Practice Form submenu at (117, 336) on text=Practice Form
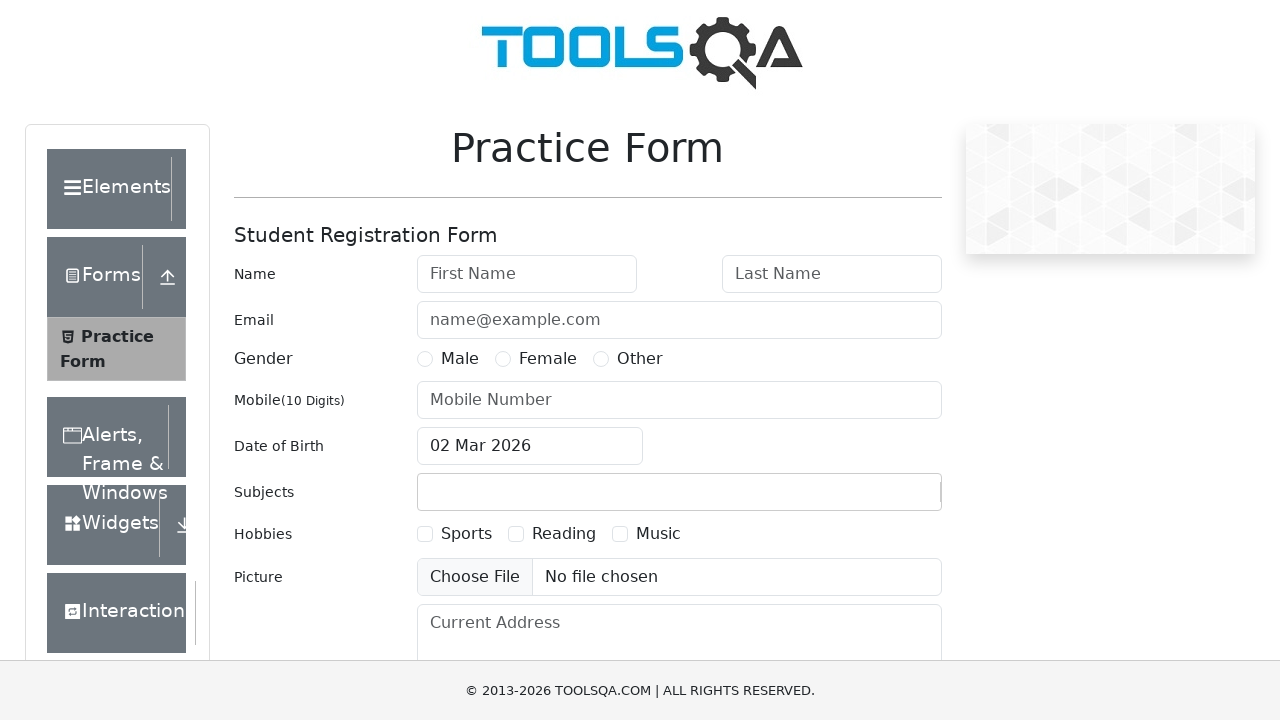

Filled first name field with 'Mihaela' on #firstName
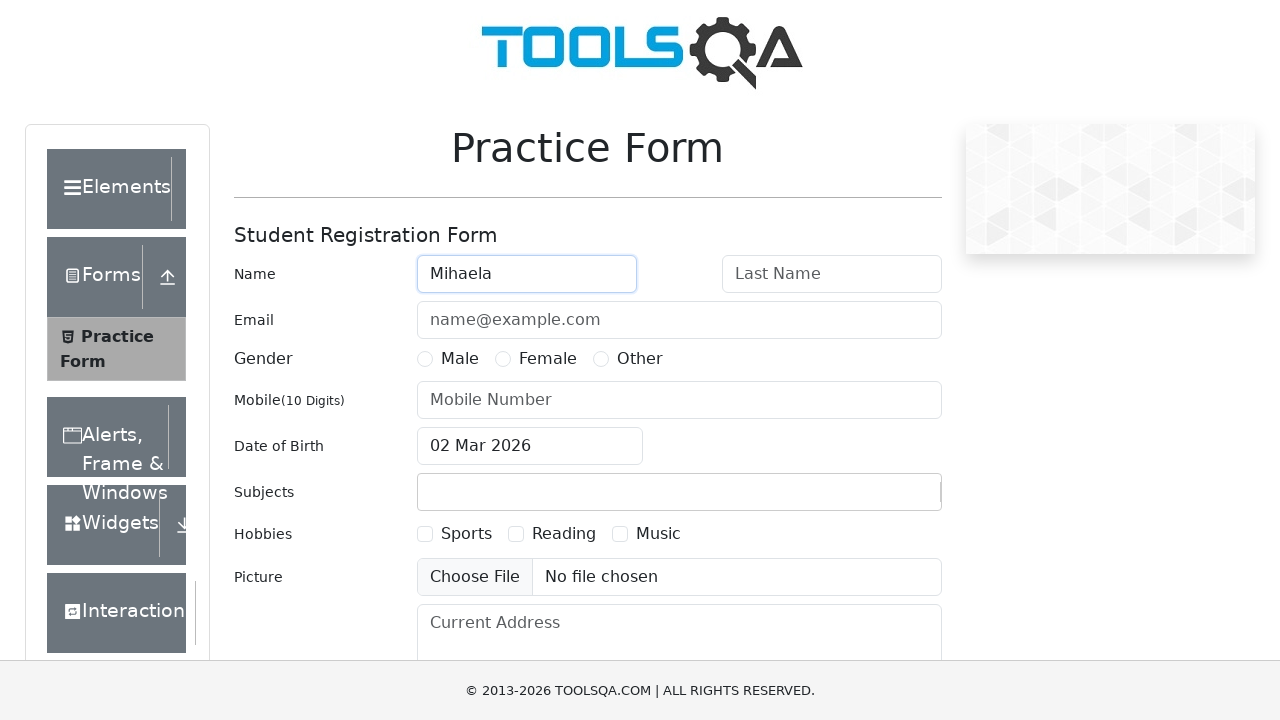

Filled last name field with 'Test' on #lastName
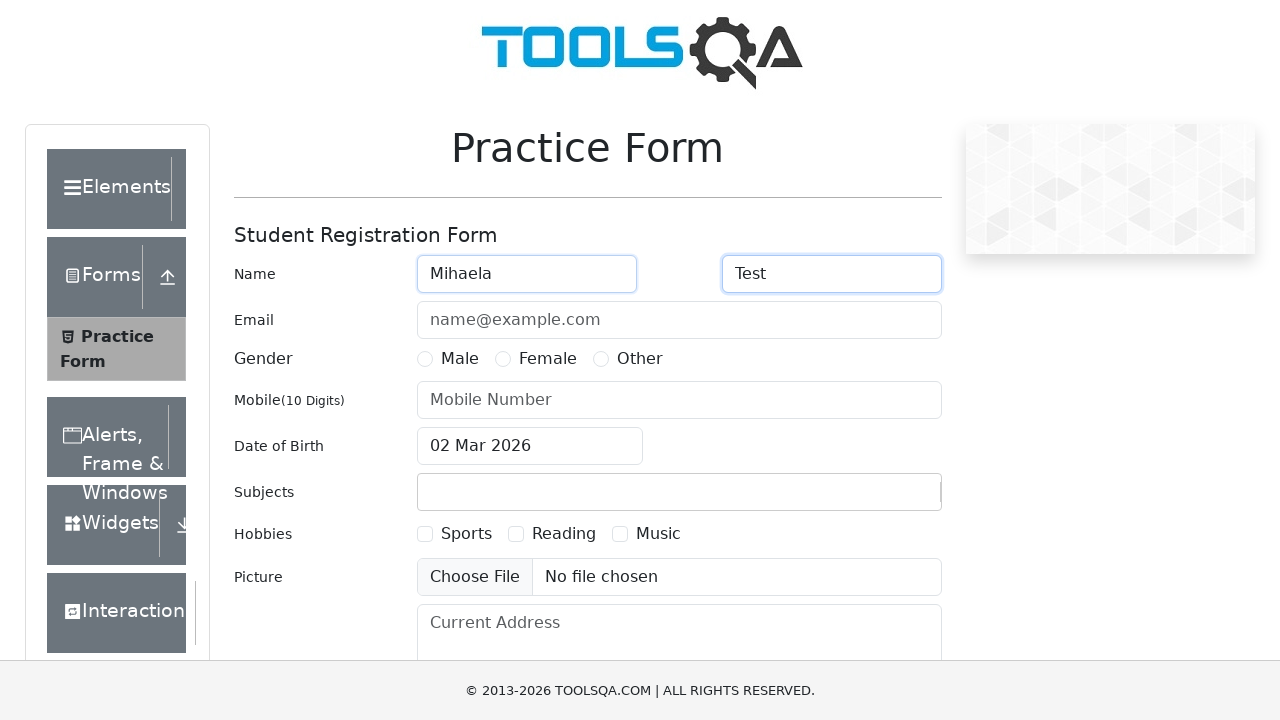

Filled email field with 'mihaela@popescu.com' on #userEmail
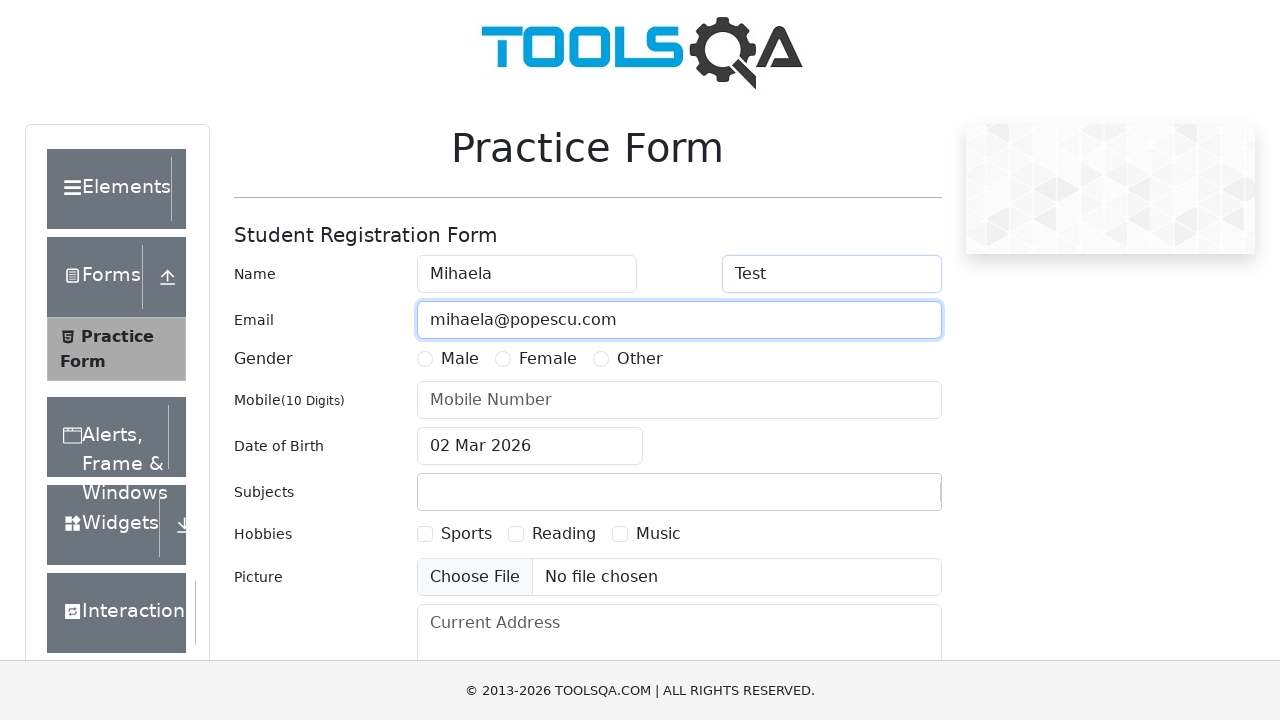

Filled subjects field with 'Social Studies' on #subjectsInput
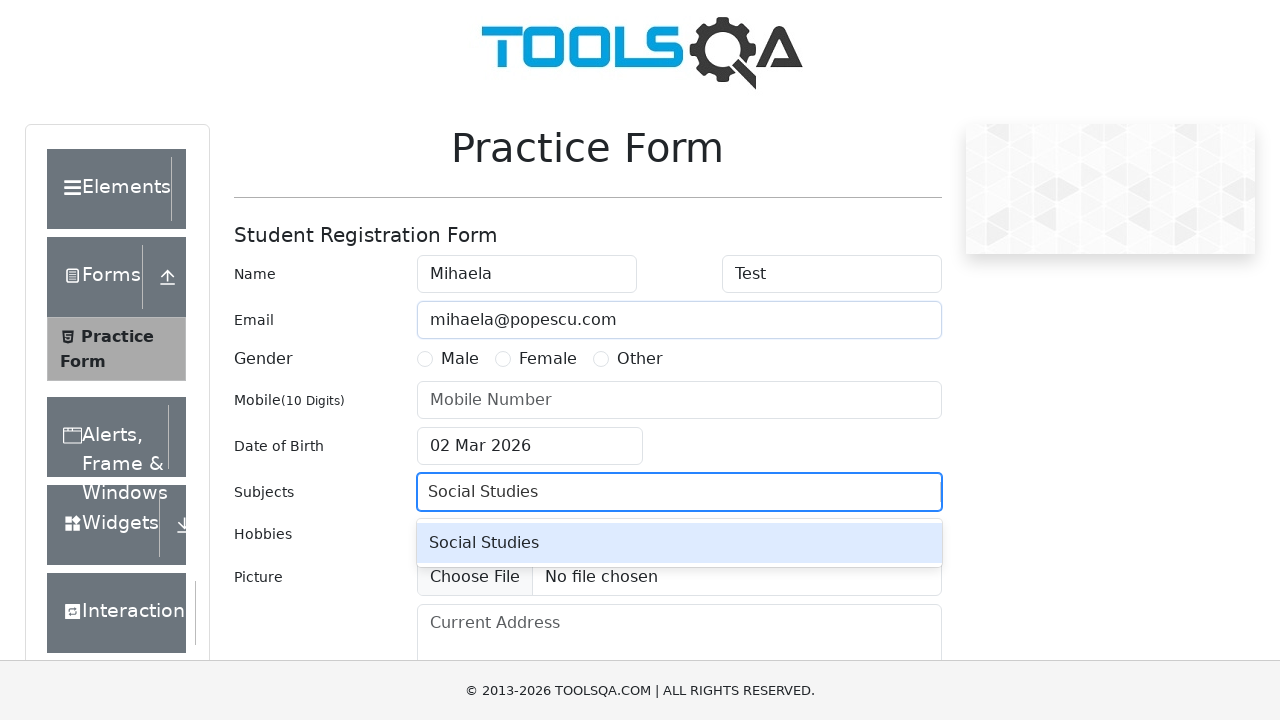

Pressed Enter to select Social Studies subject on #subjectsInput
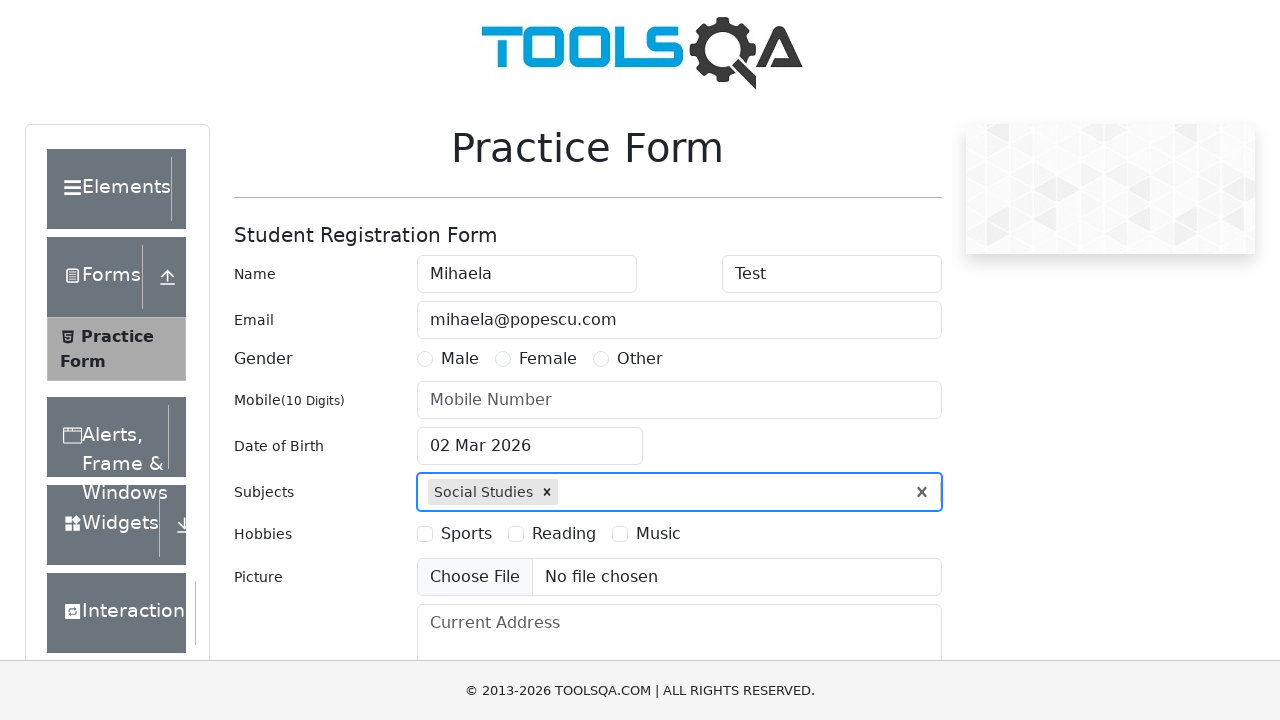

Filled mobile number field with '0723456789' on input[placeholder='Mobile Number']
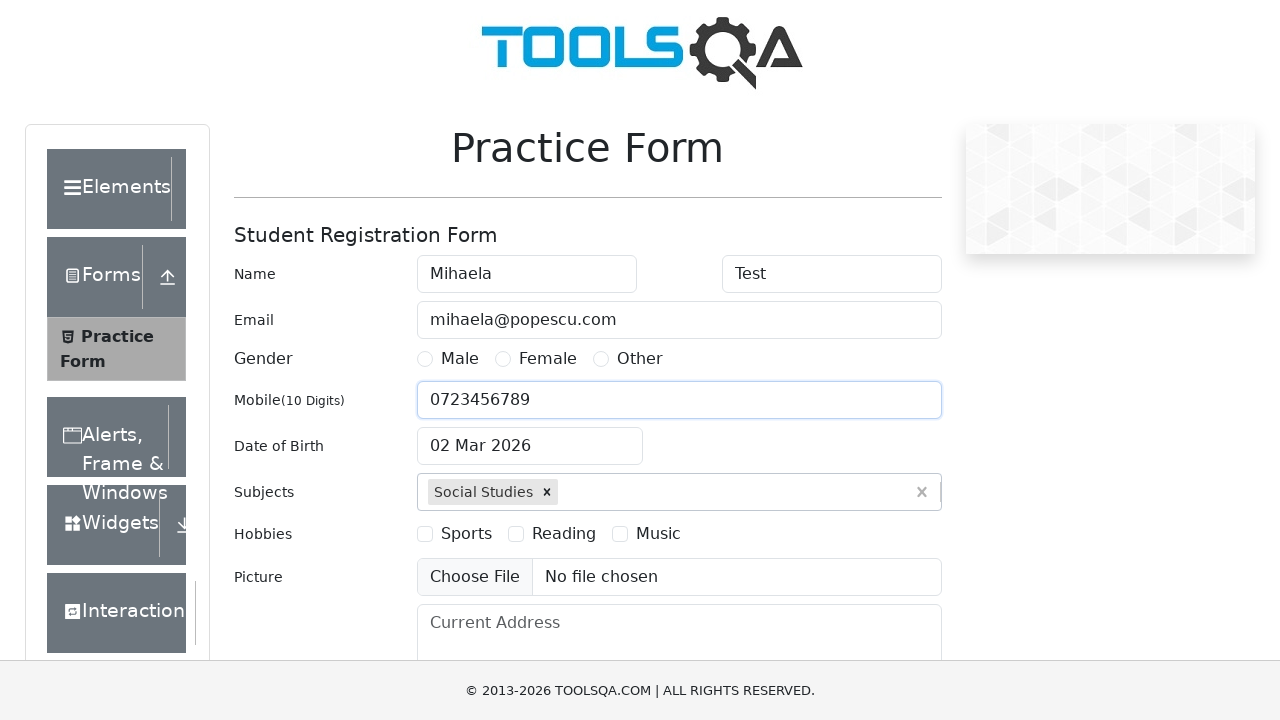

Attempted to upload picture (placeholder)
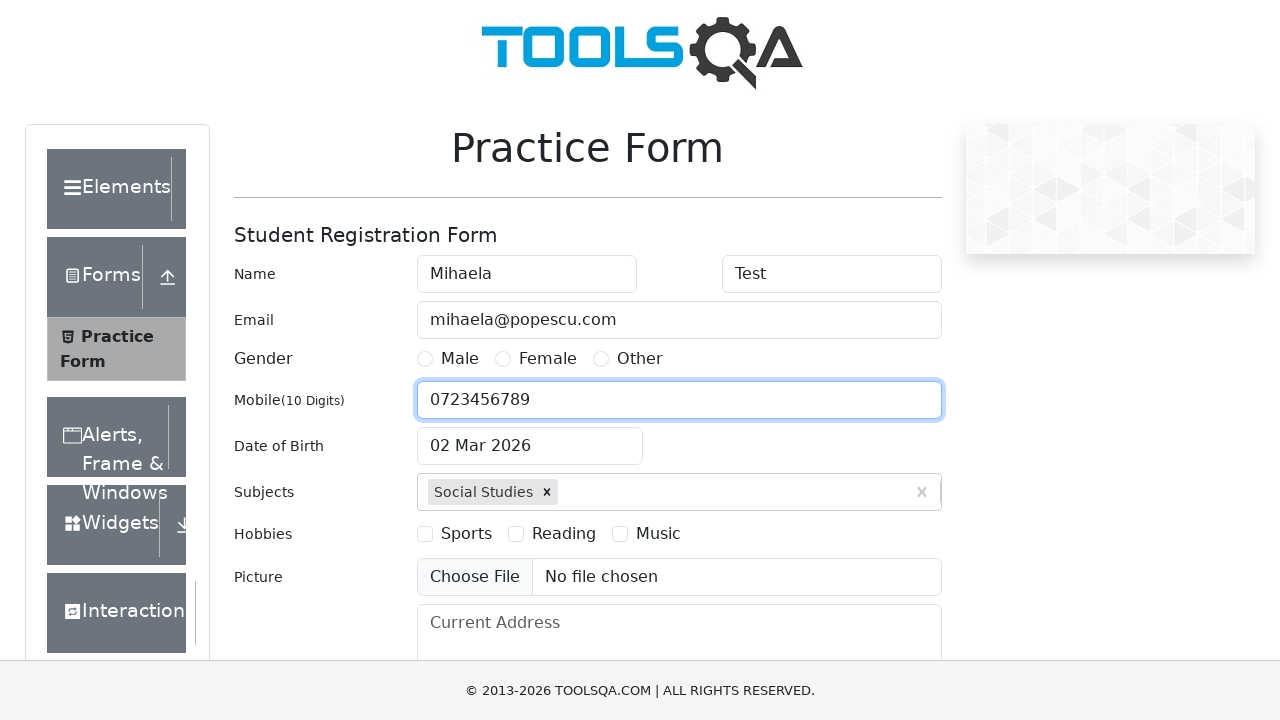

Selected gender - Female at (548, 359) on label[for='gender-radio-2']
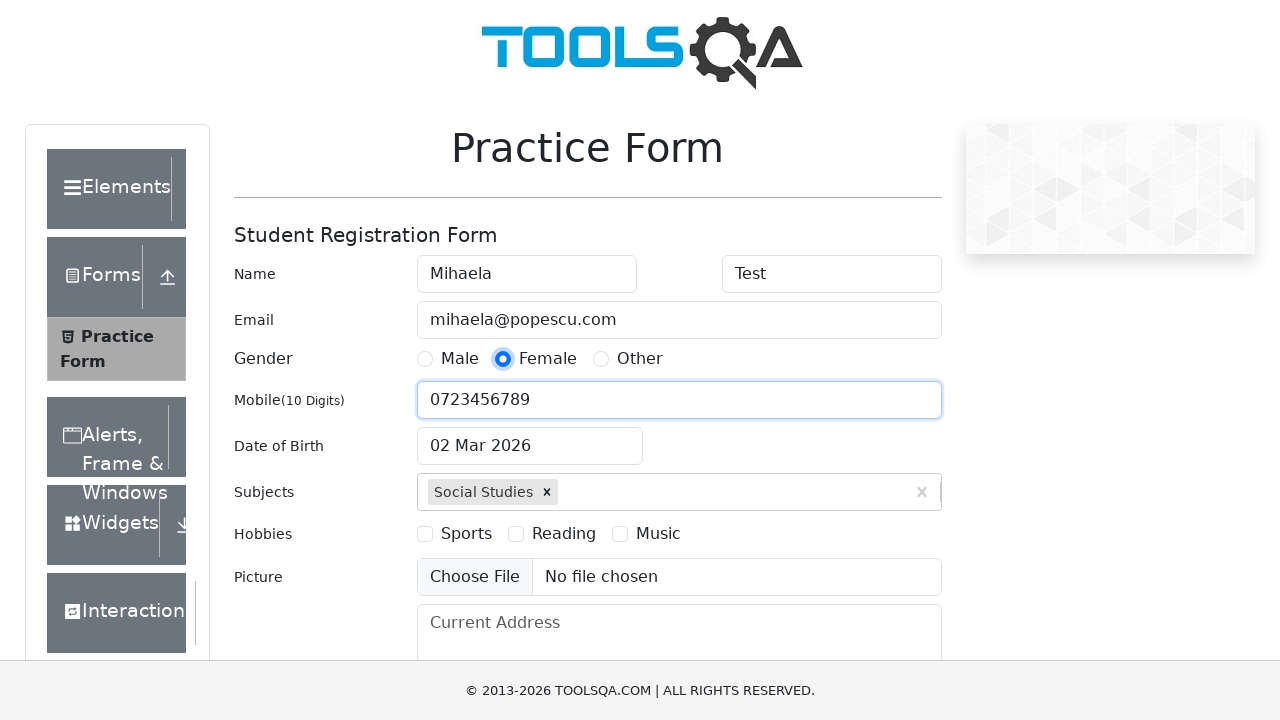

Clicked on State dropdown at (527, 437) on #state
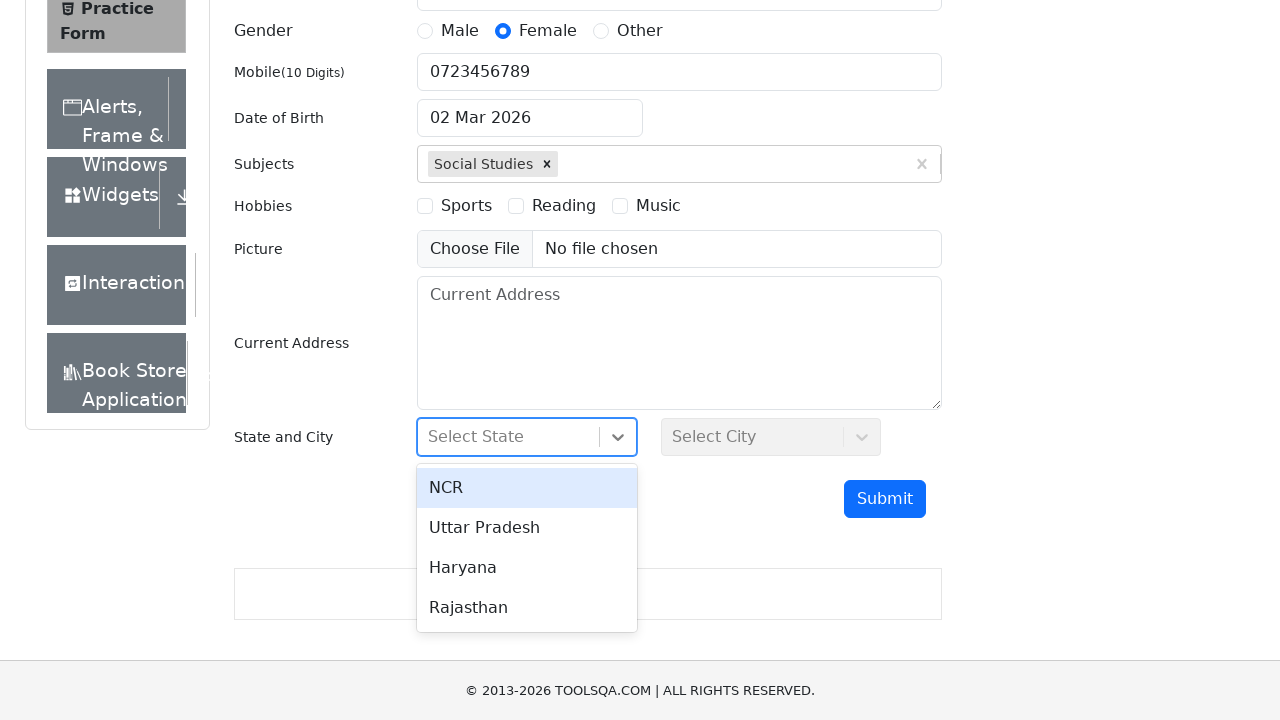

Filled state search field with 'NCR' on #react-select-3-input
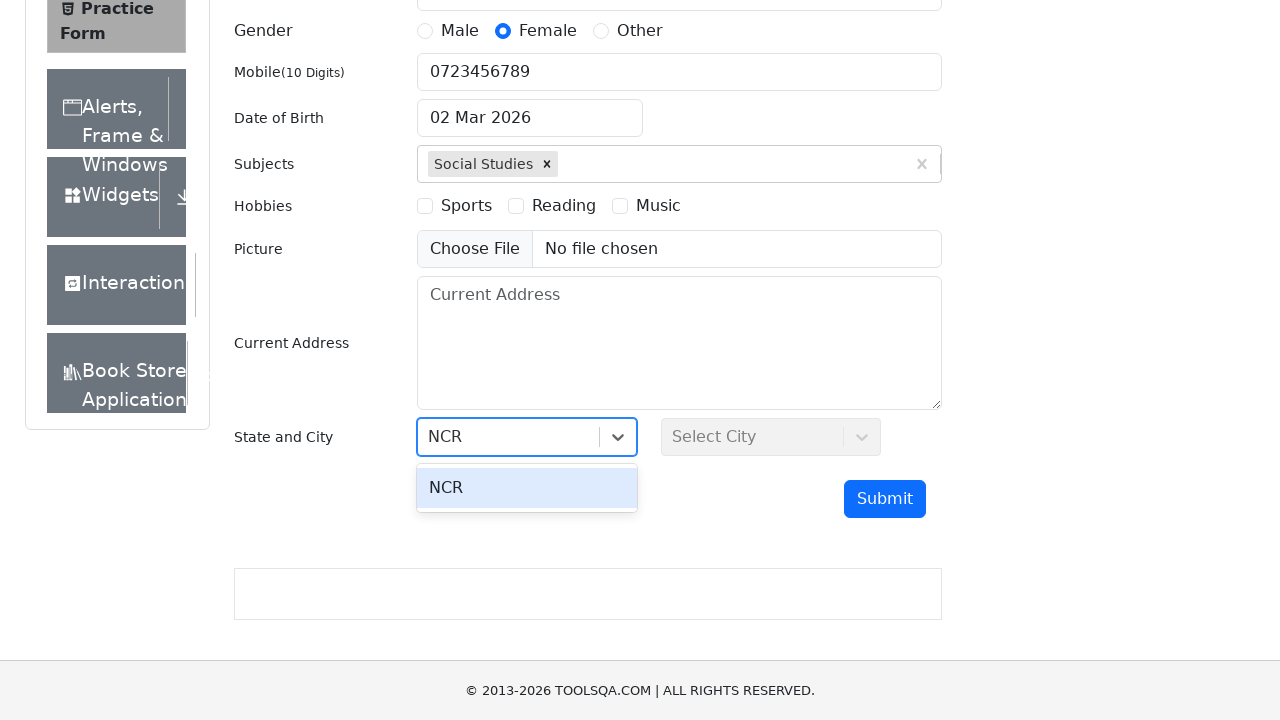

Pressed Enter to select NCR as state on #react-select-3-input
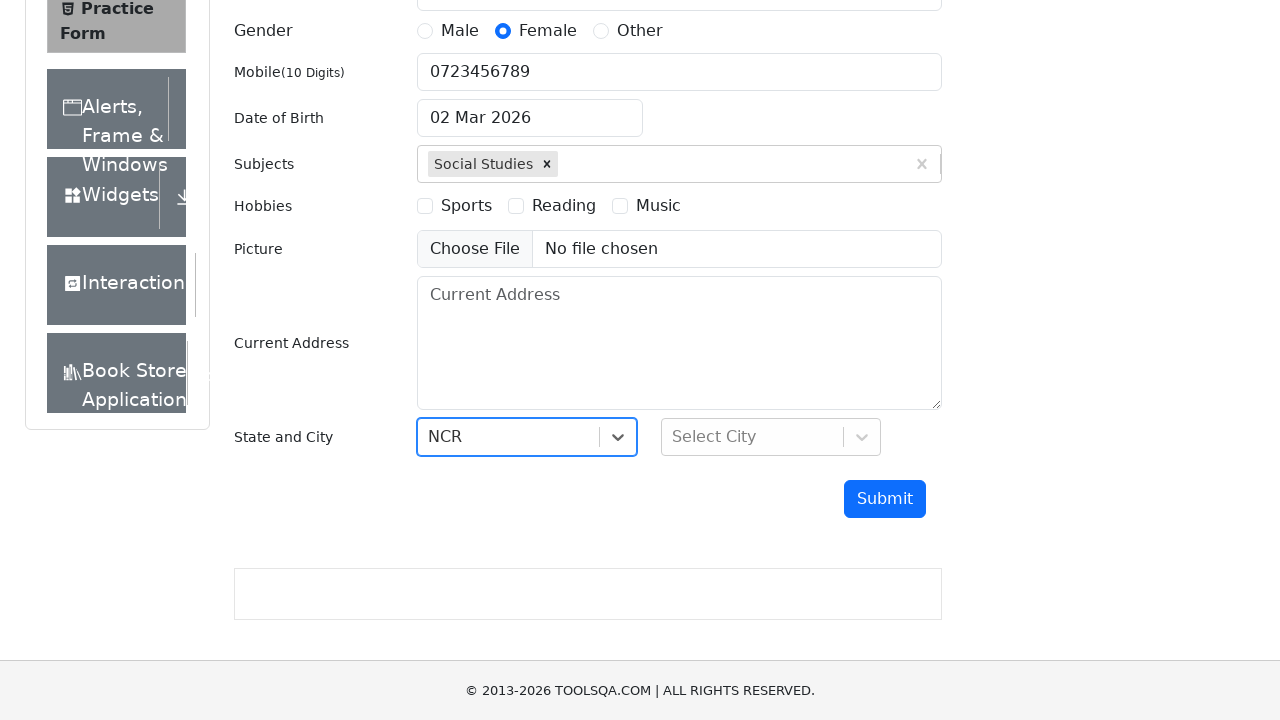

Clicked on City dropdown at (771, 437) on #city
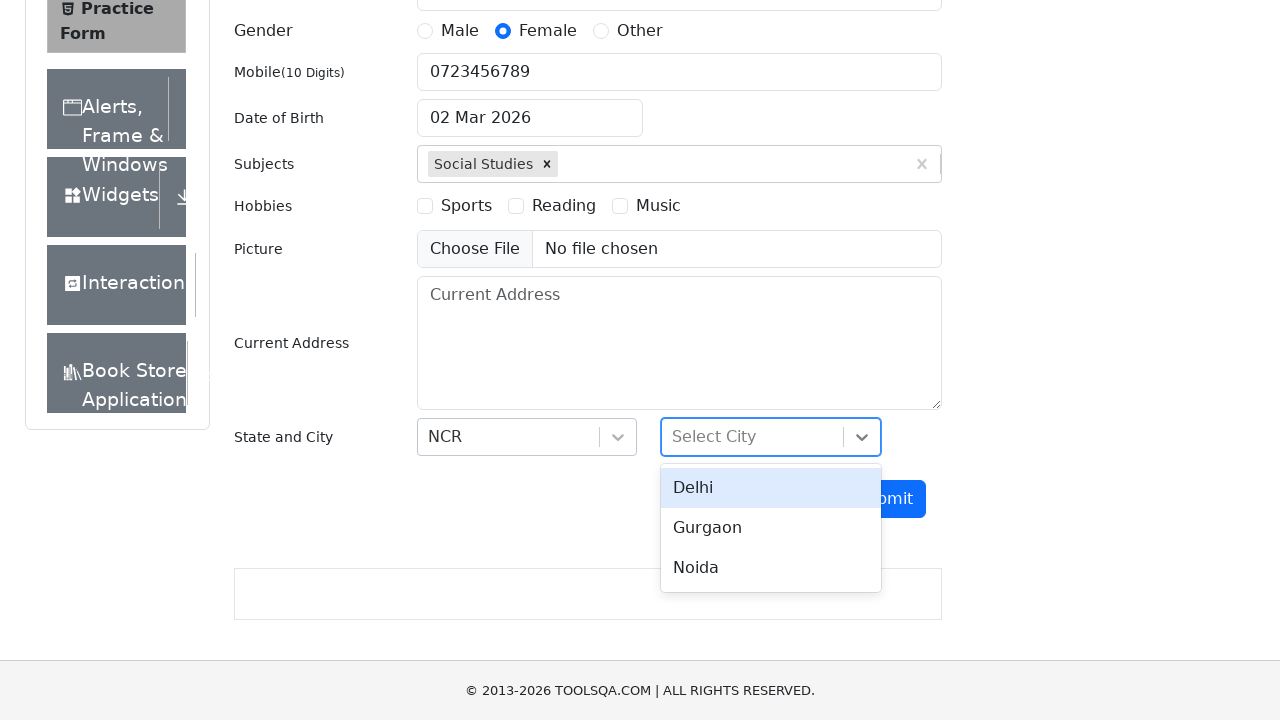

Filled city search field with 'Delhi' on #react-select-4-input
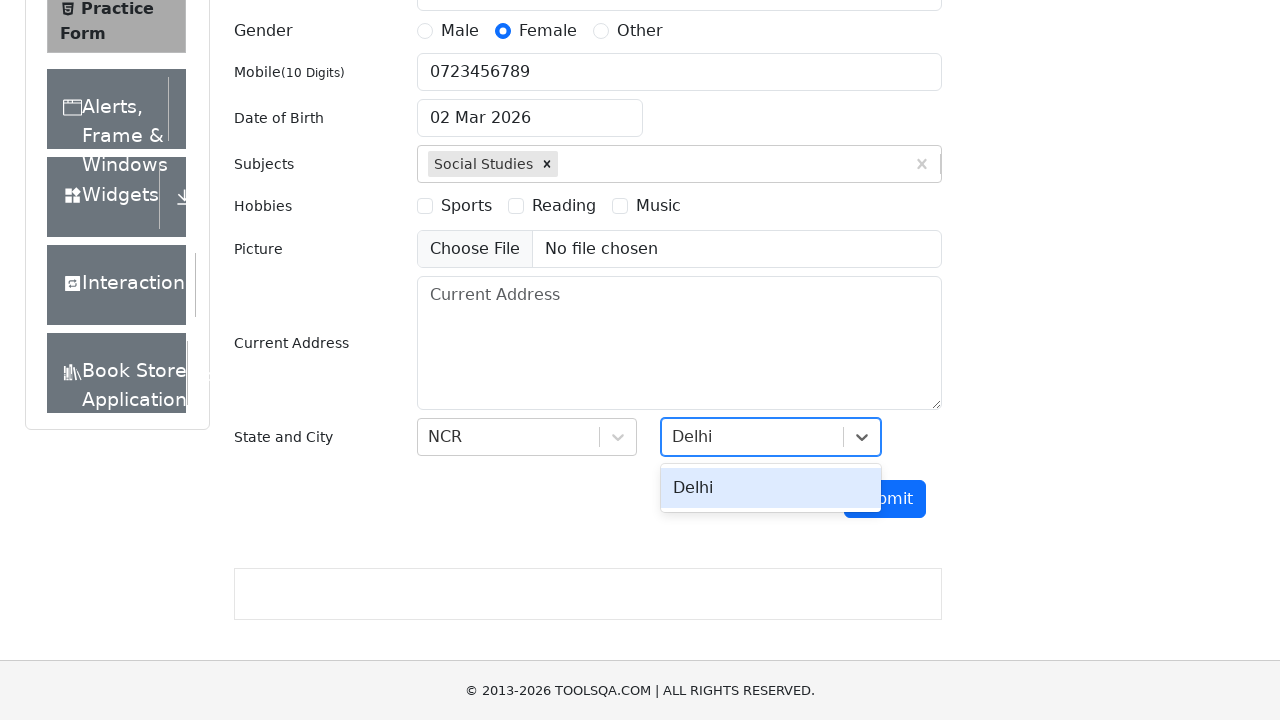

Pressed Enter to select Delhi as city on #react-select-4-input
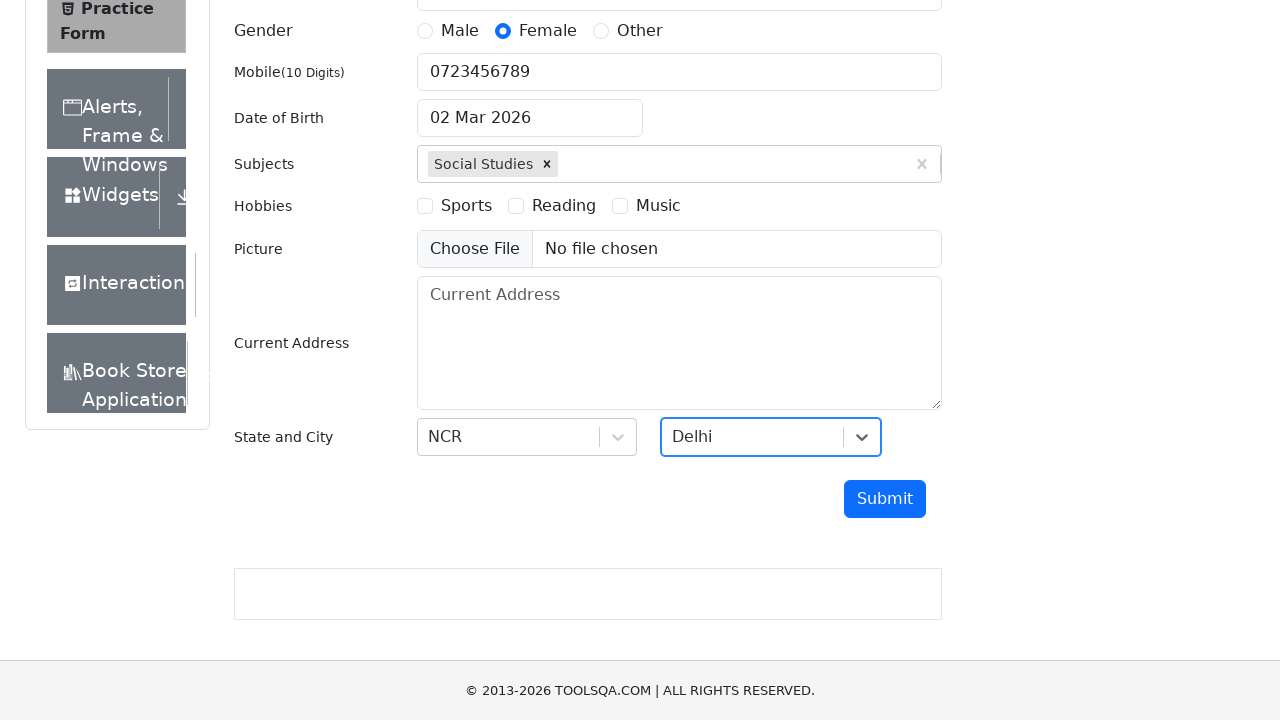

Clicked submit button to submit the practice form at (885, 499) on #submit
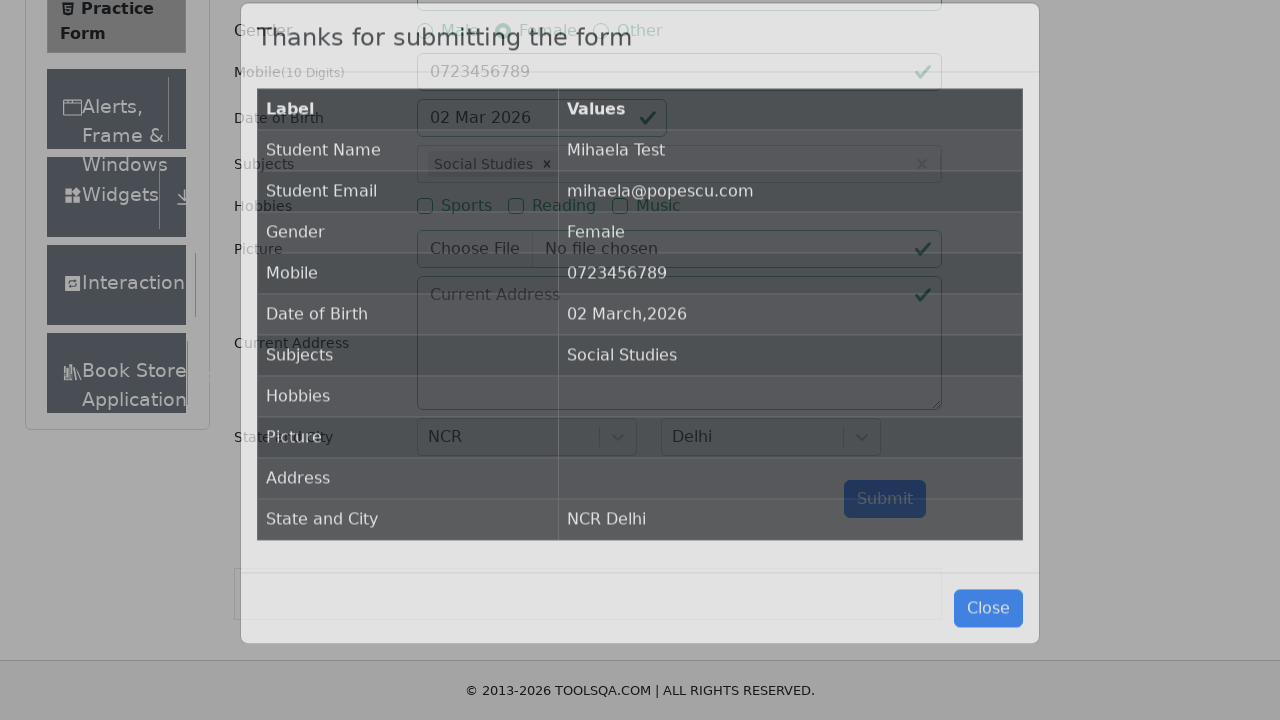

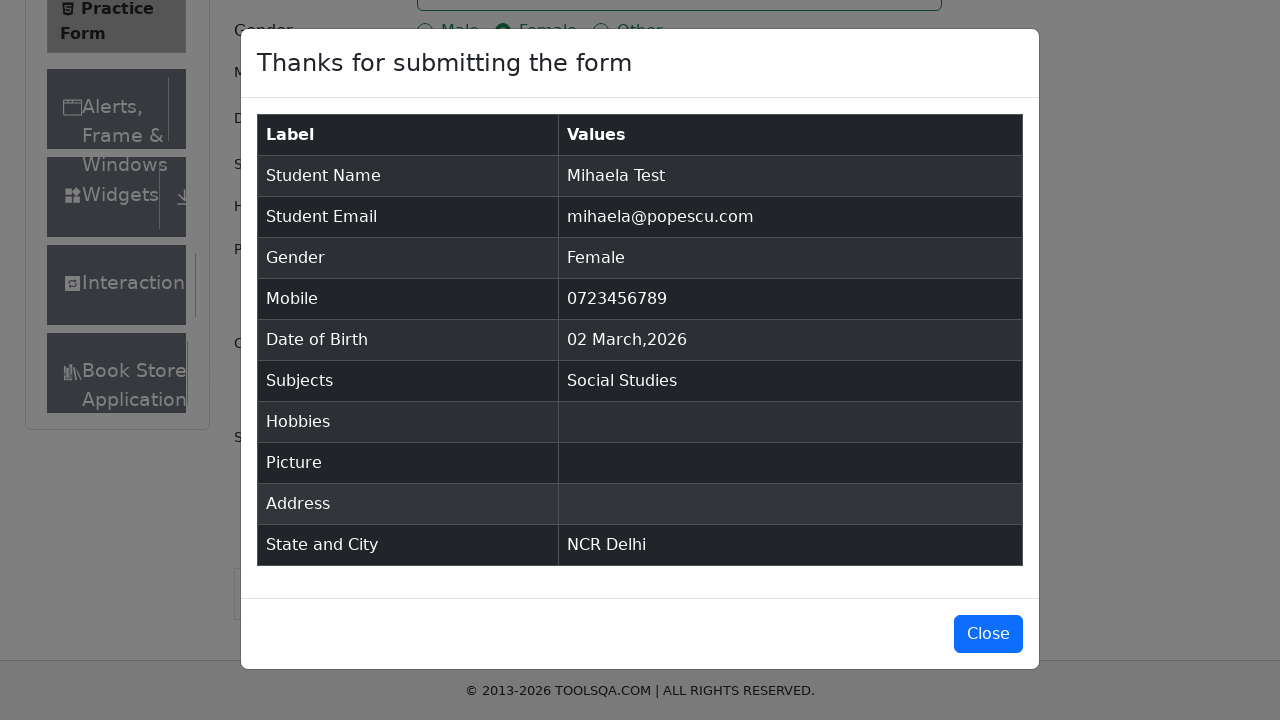